Tests navigation on calgentik.com by clicking on the Services link and verifying the page loads

Starting URL: https://calgentik.com

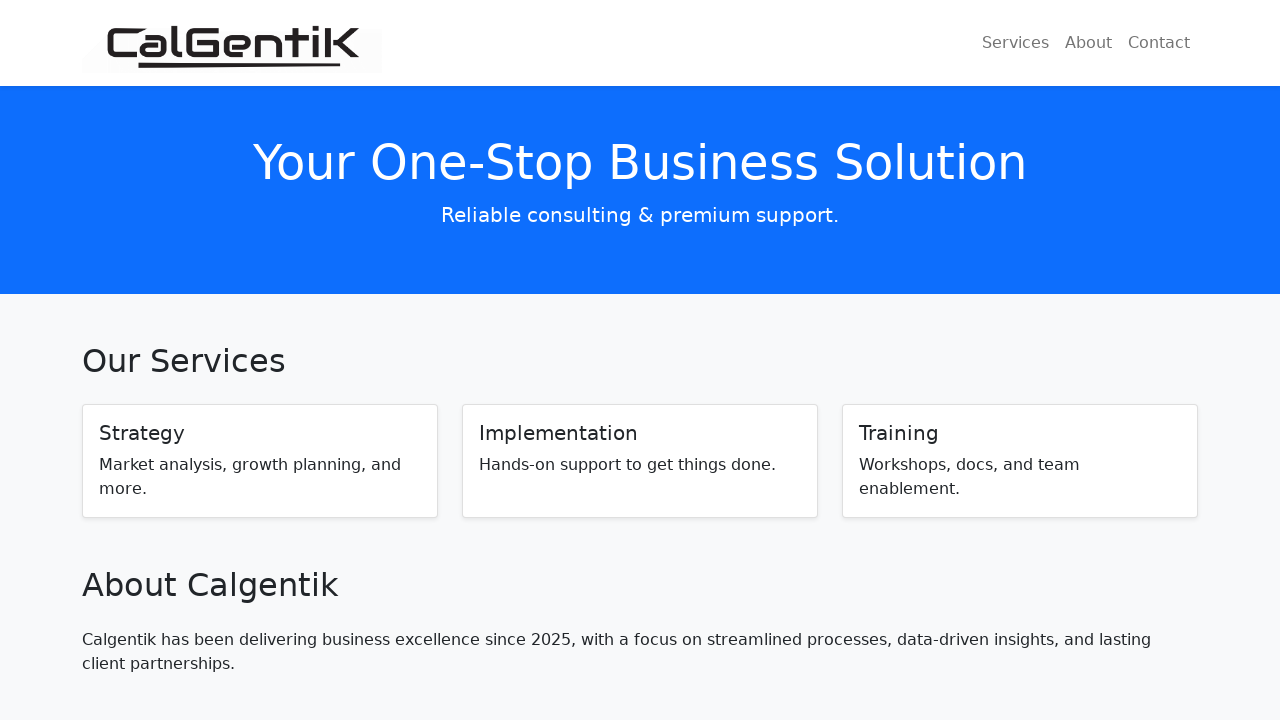

Clicked on the Services link at (1016, 43) on internal:role=link[name="Services"i]
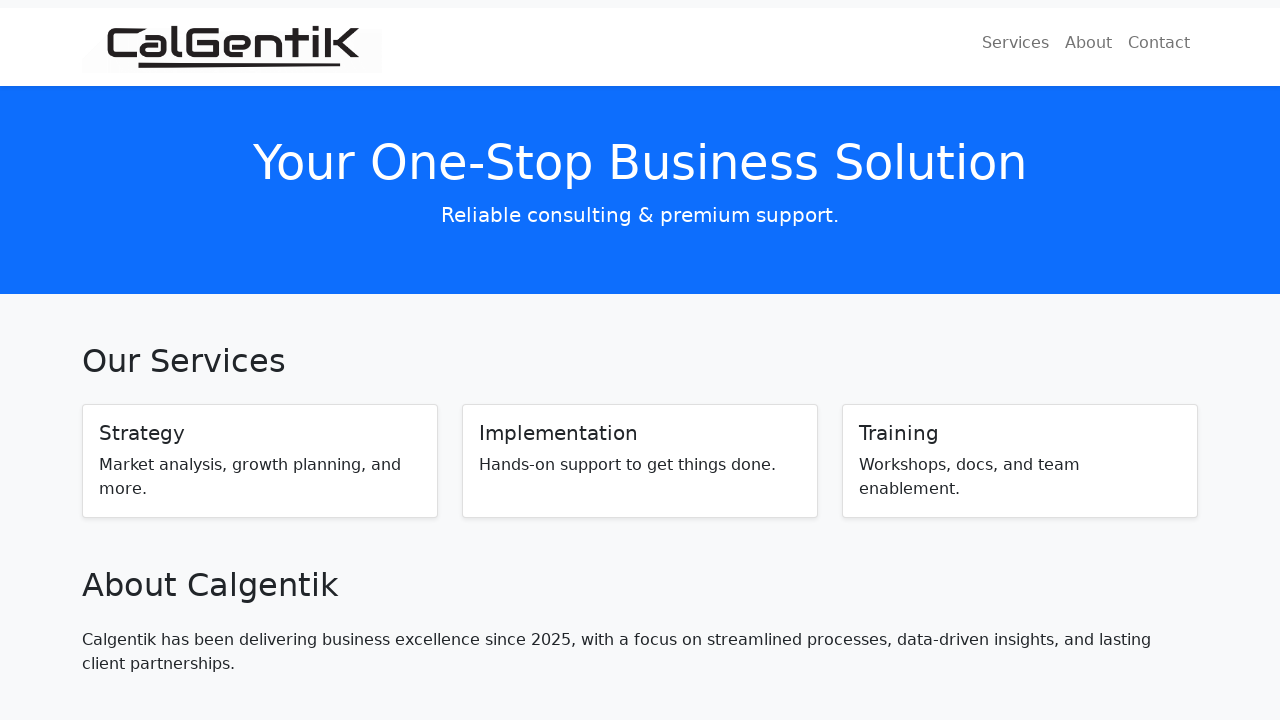

Services page loaded and network idle
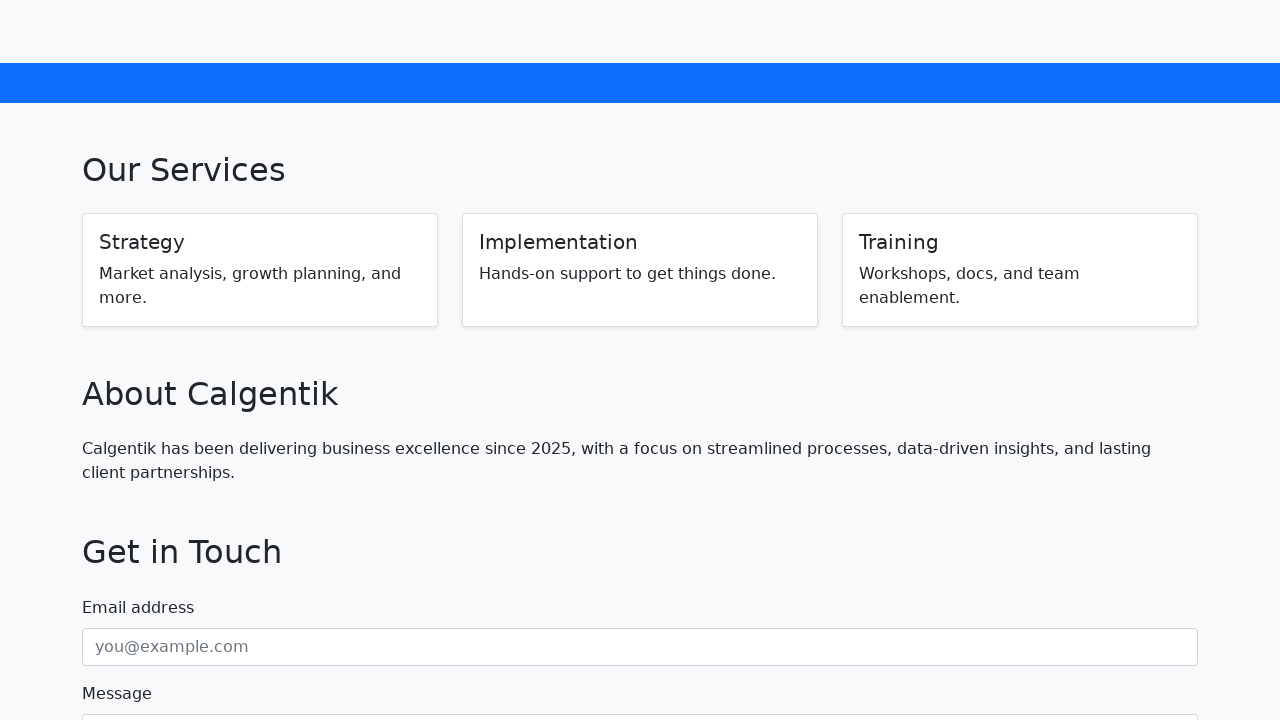

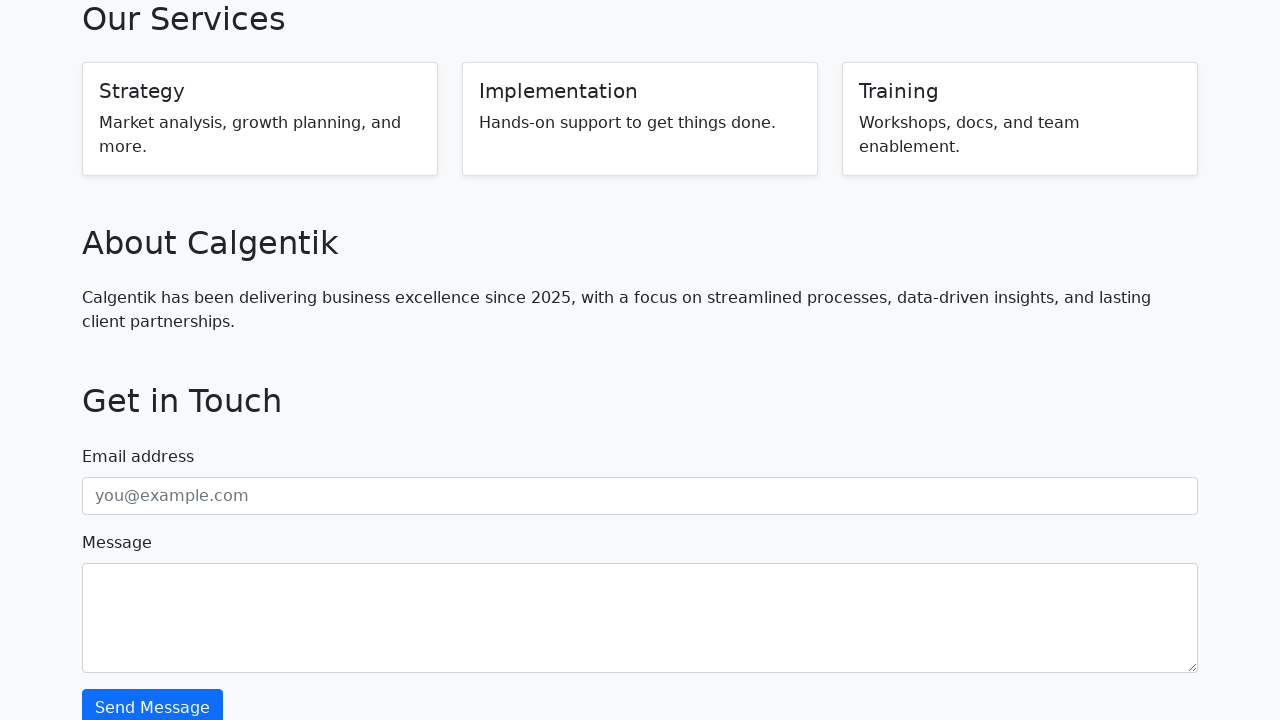